Tests data table sorting in descending order by clicking the dues column header twice in table with attributes

Starting URL: http://the-internet.herokuapp.com/tables

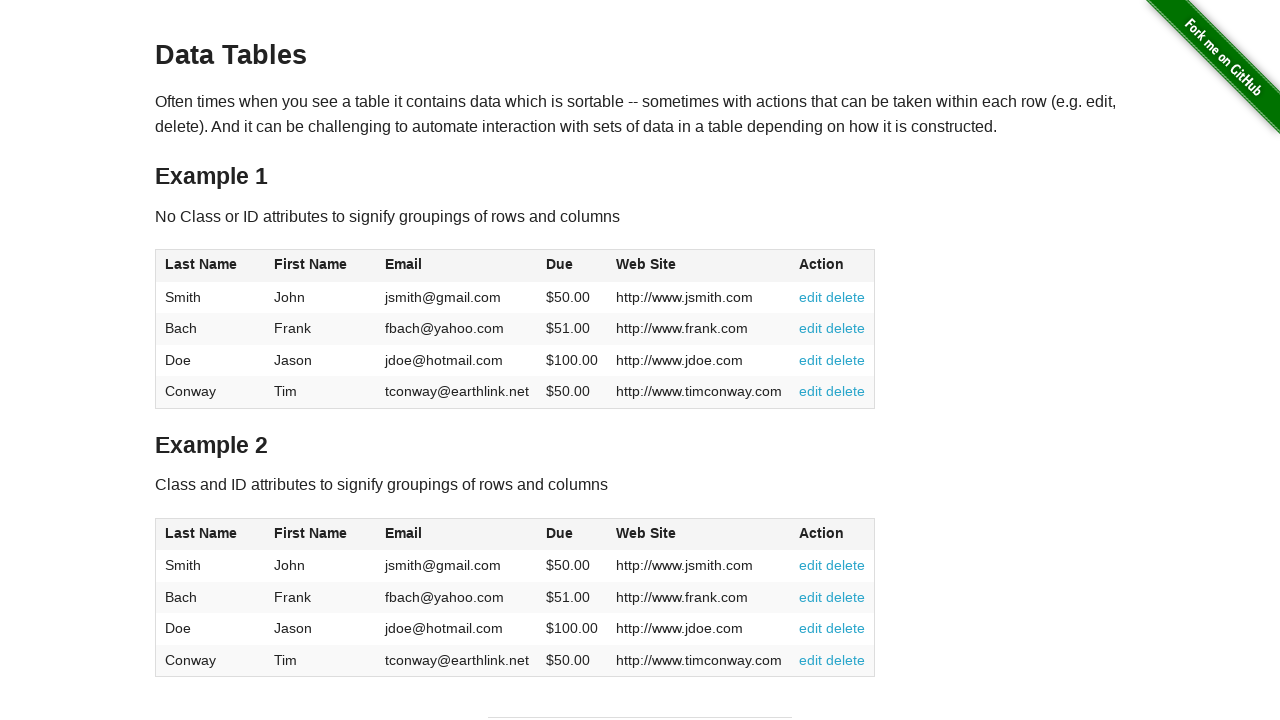

Clicked dues column header once for ascending order at (560, 533) on #table2 thead .dues
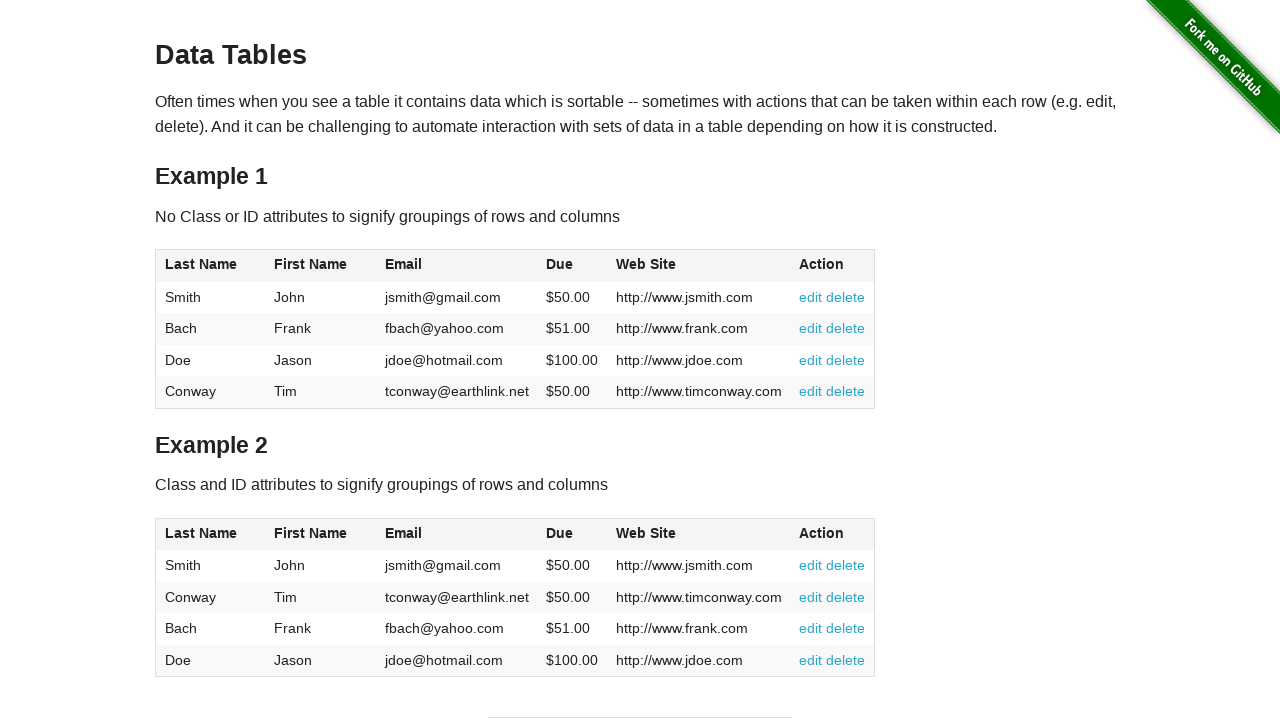

Clicked dues column header second time for descending order at (560, 533) on #table2 thead .dues
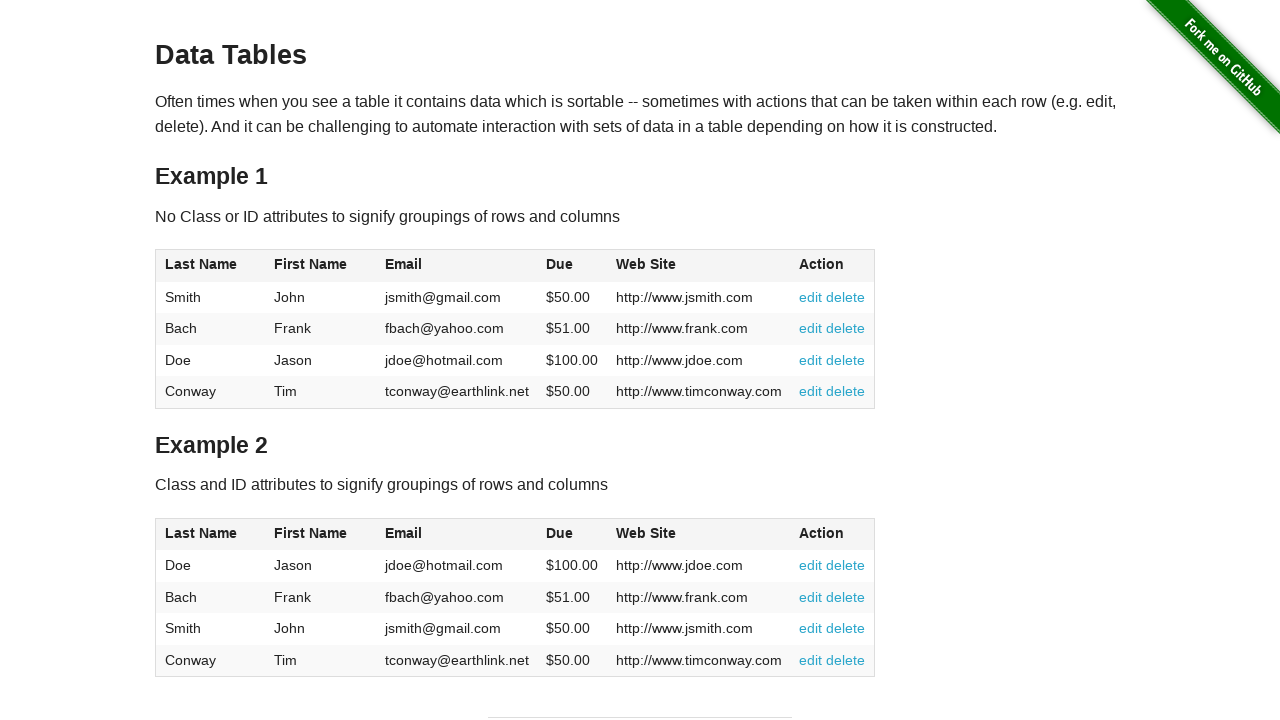

Data table loaded with dues column in descending order
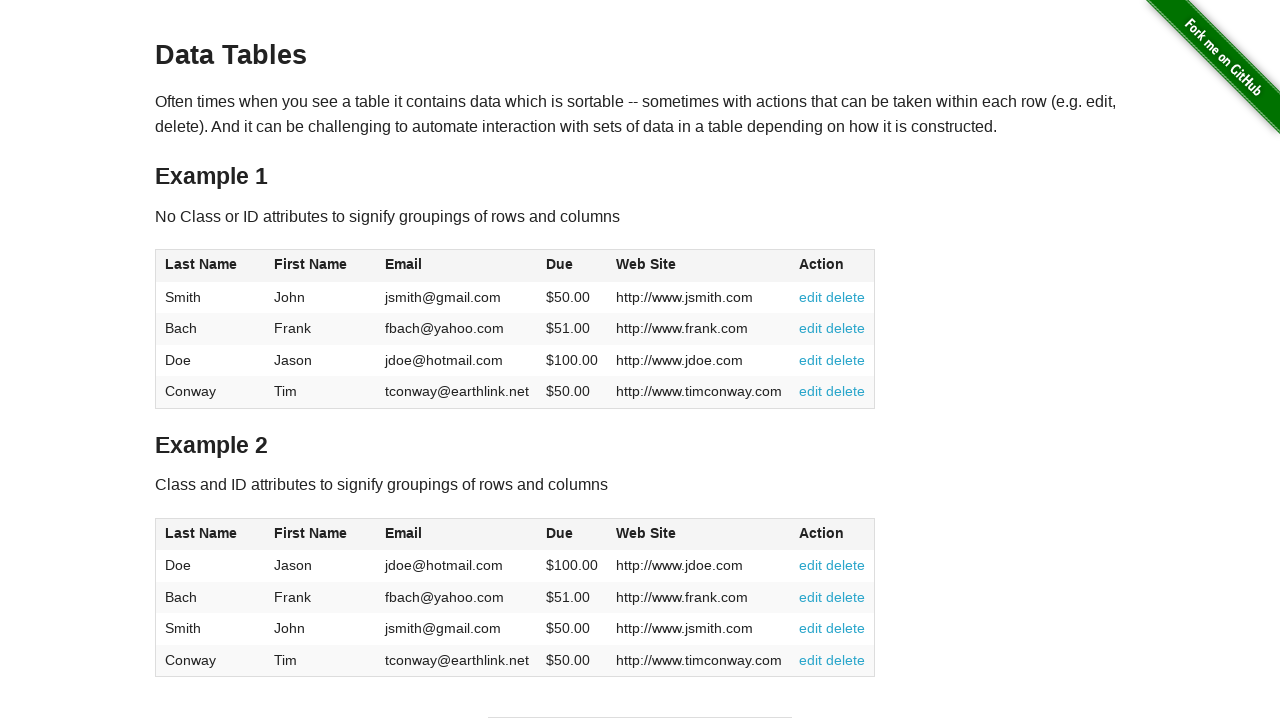

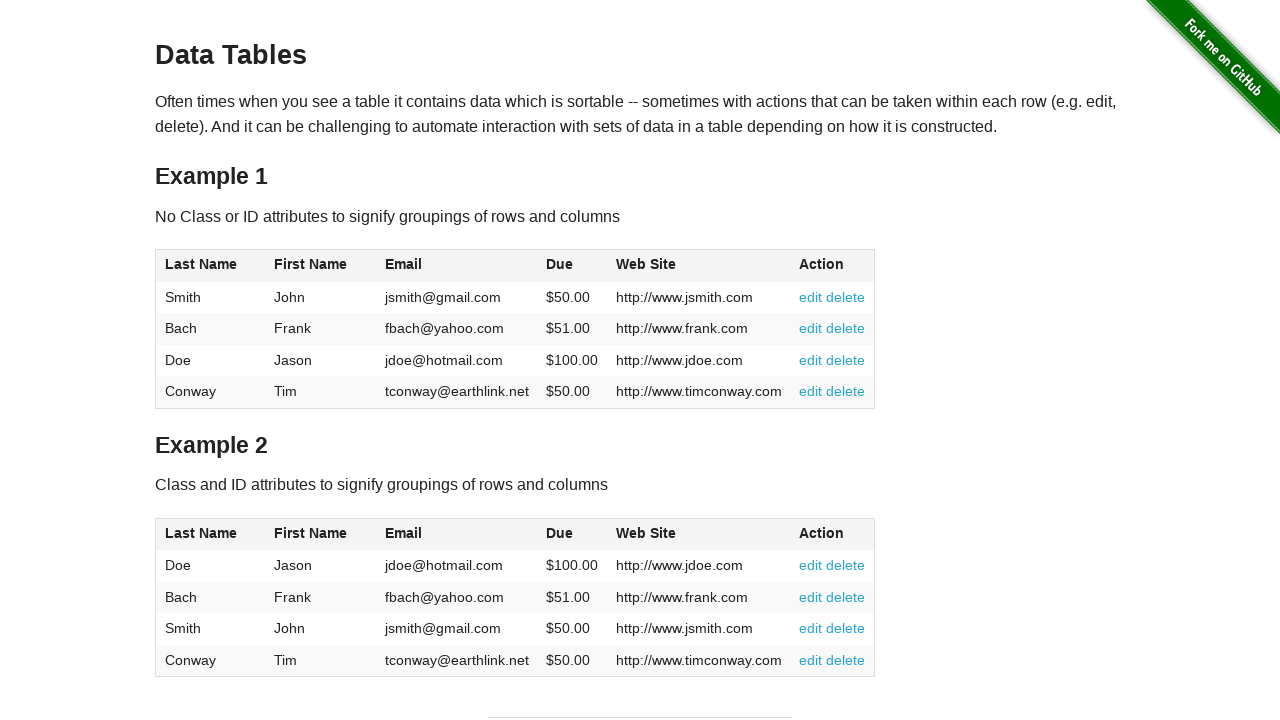